Clicks on the Team link and verifies navigation to the team.html page.

Starting URL: https://www.99-bottles-of-beer.net/

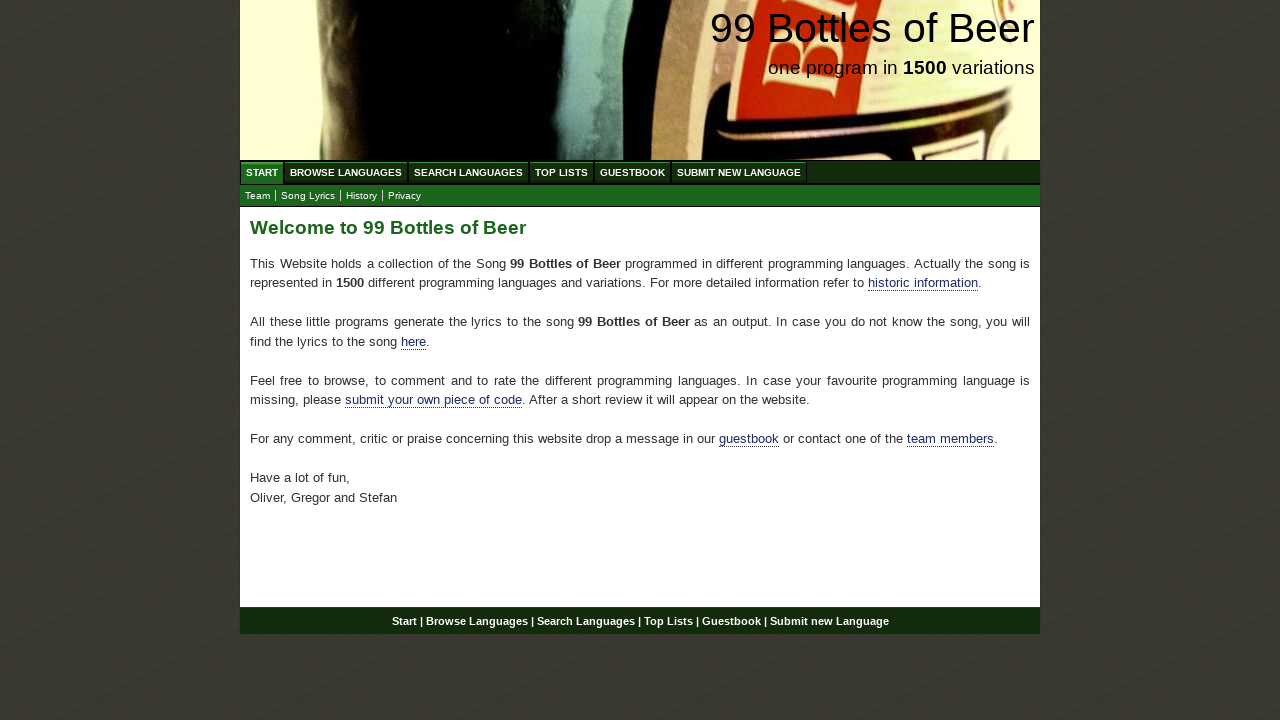

Clicked on the Team link at (258, 196) on a[href='team.html']
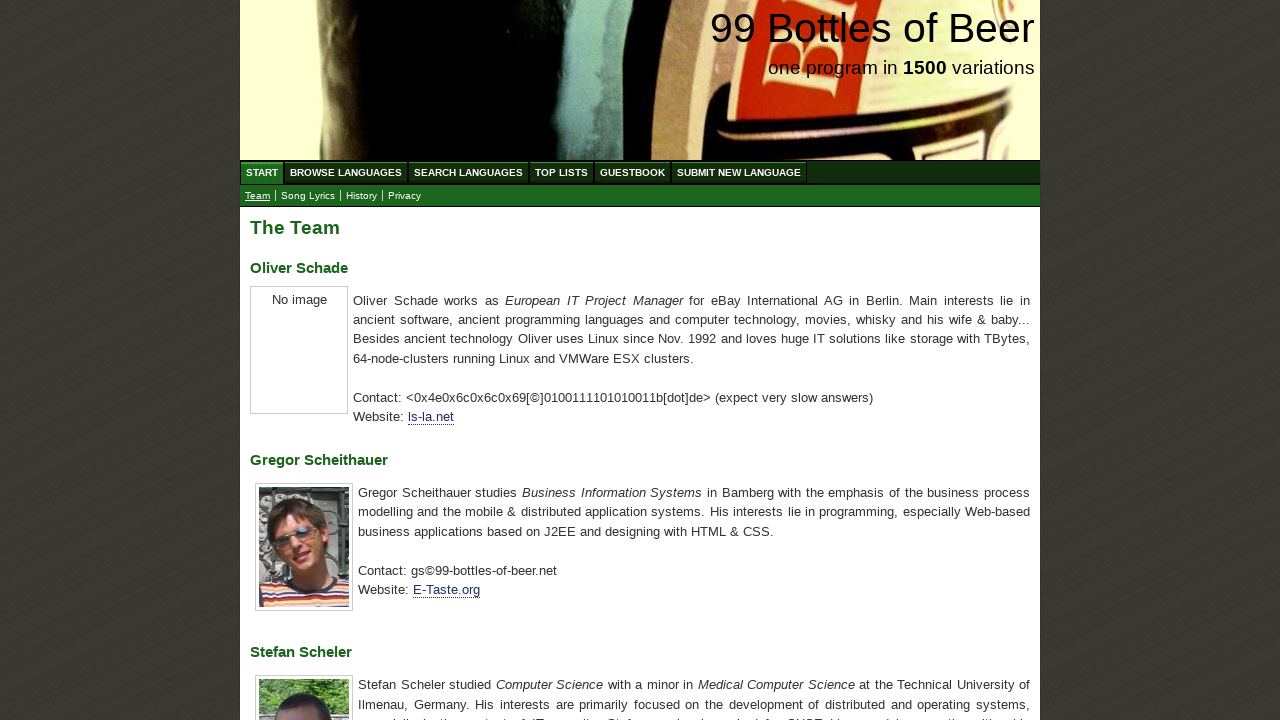

Page loaded after navigation to Team link
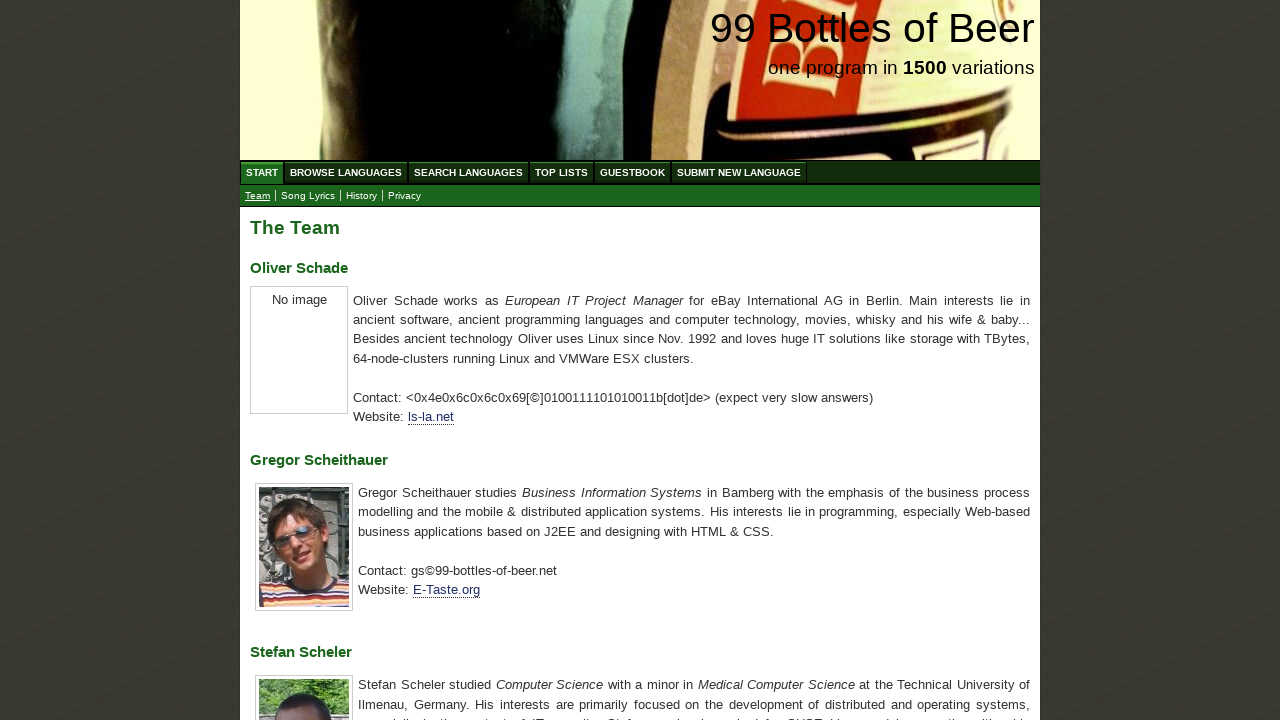

Verified successful navigation to team.html page
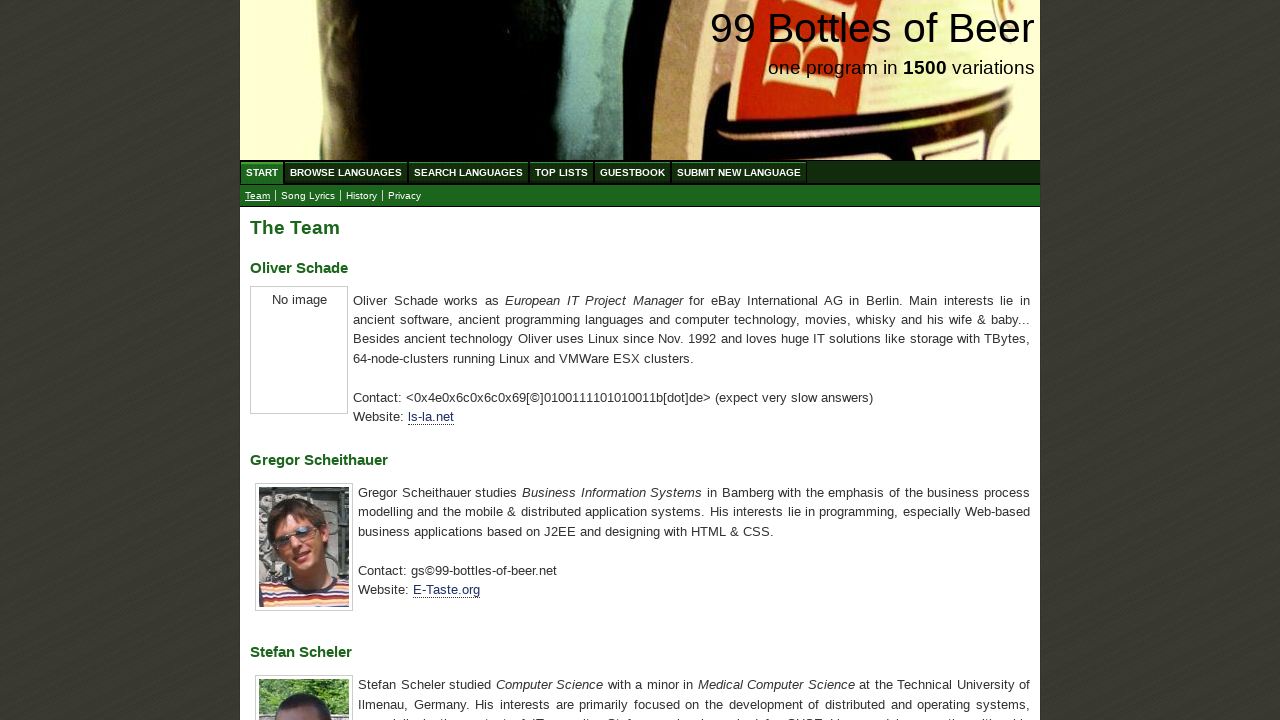

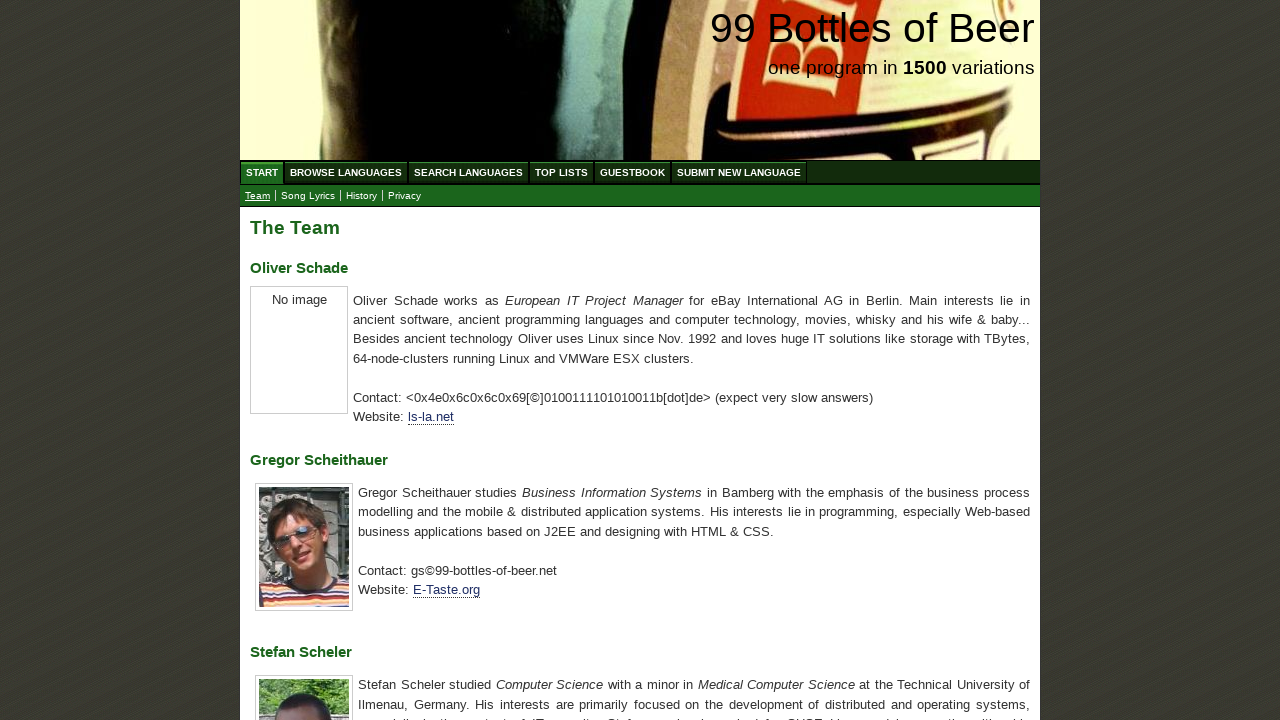